Tests the sorting functionality of a vegetable/fruit table by clicking the column header and verifying the items are sorted alphabetically

Starting URL: https://rahulshettyacademy.com/seleniumPractise/#/offers

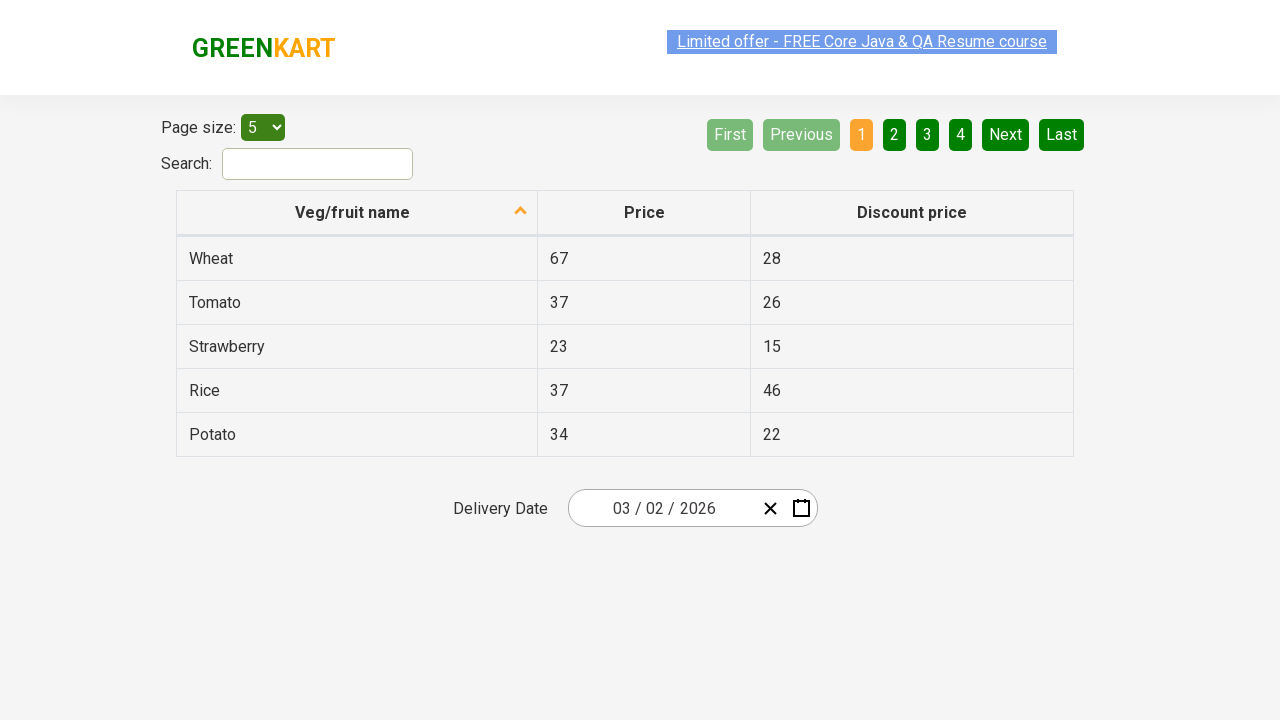

Clicked 'Veg/fruit name' column header to sort at (353, 212) on xpath=//span[text()='Veg/fruit name']
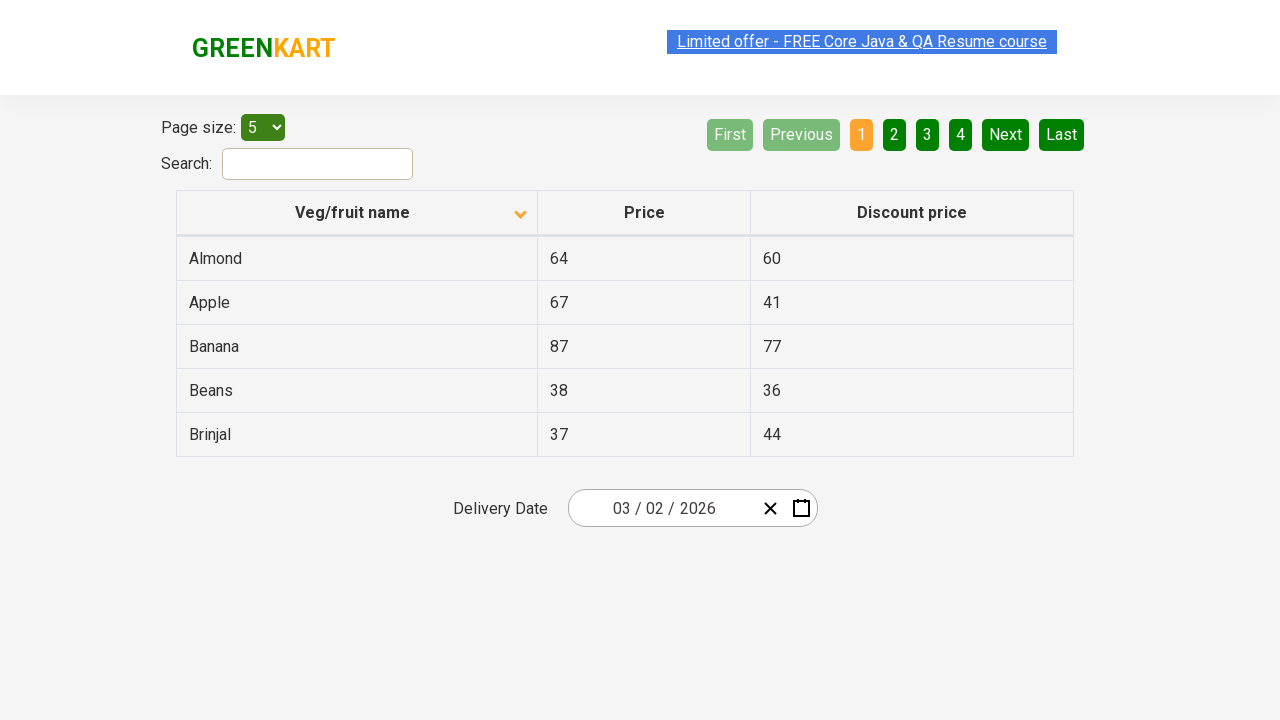

Table rows loaded after sorting
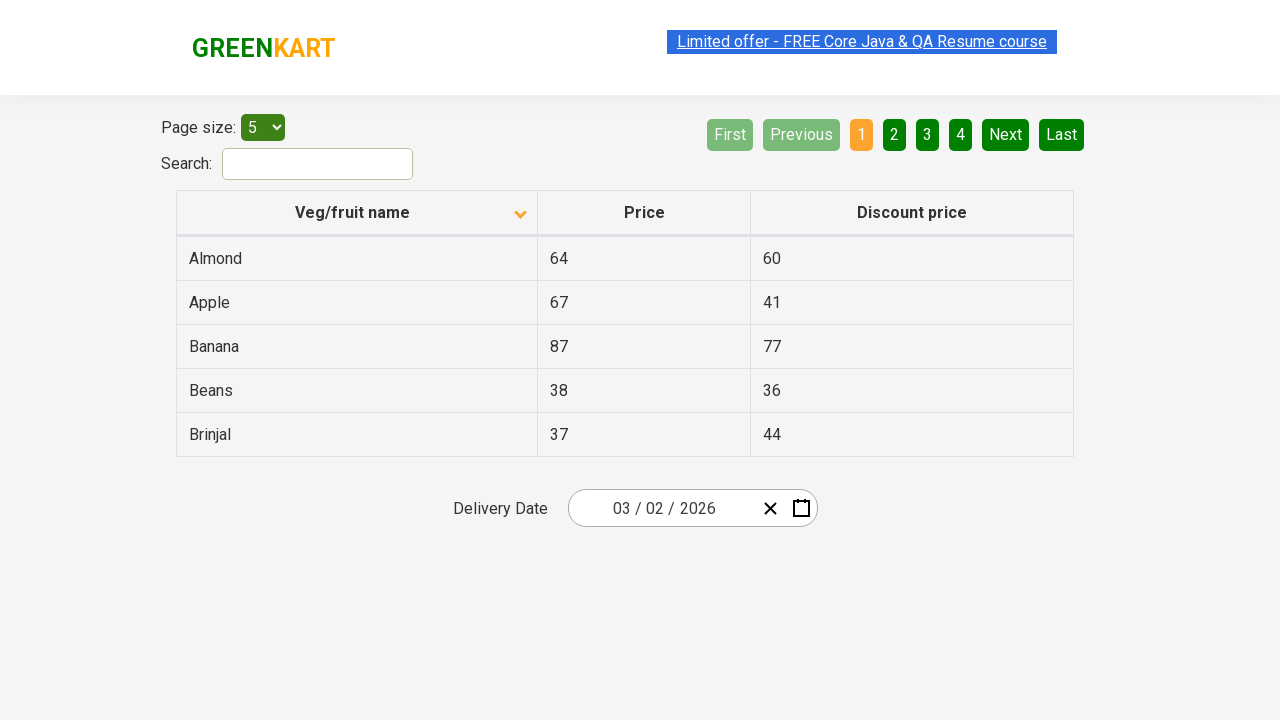

Retrieved all veggie name elements from first column
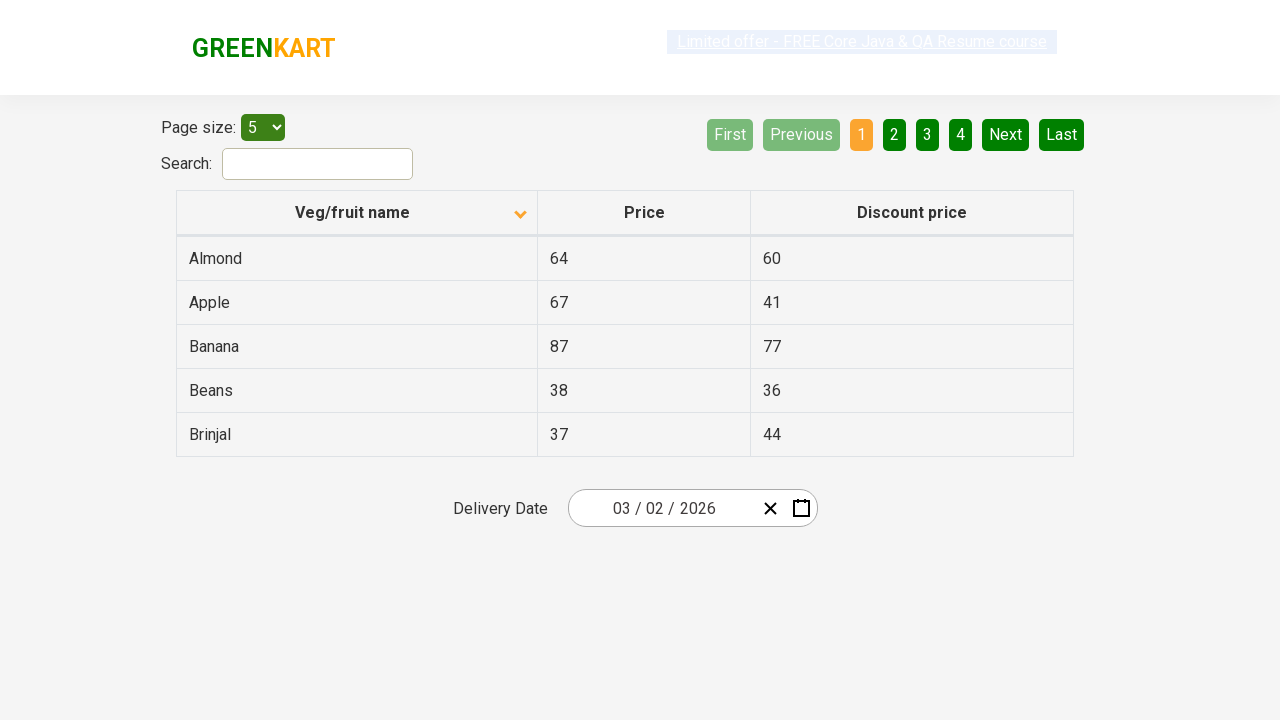

Extracted veggie names: ['Almond', 'Apple', 'Banana', 'Beans', 'Brinjal']
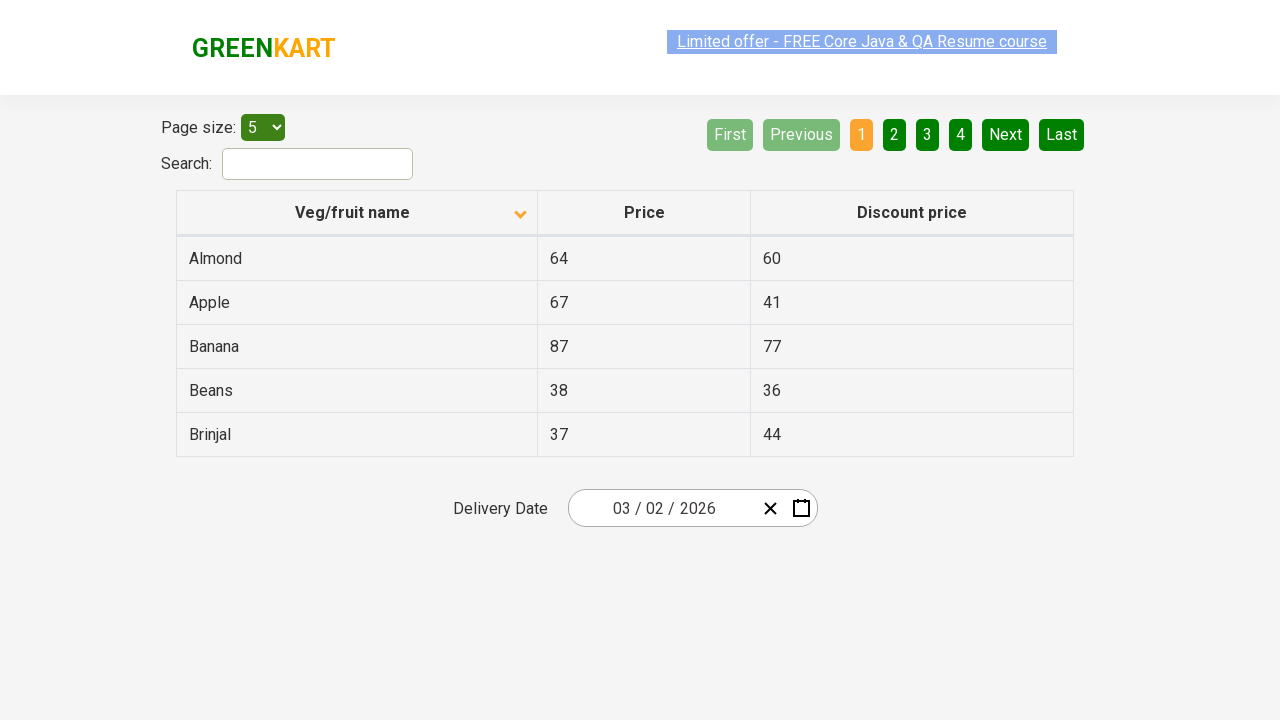

Created sorted copy of veggie names for comparison
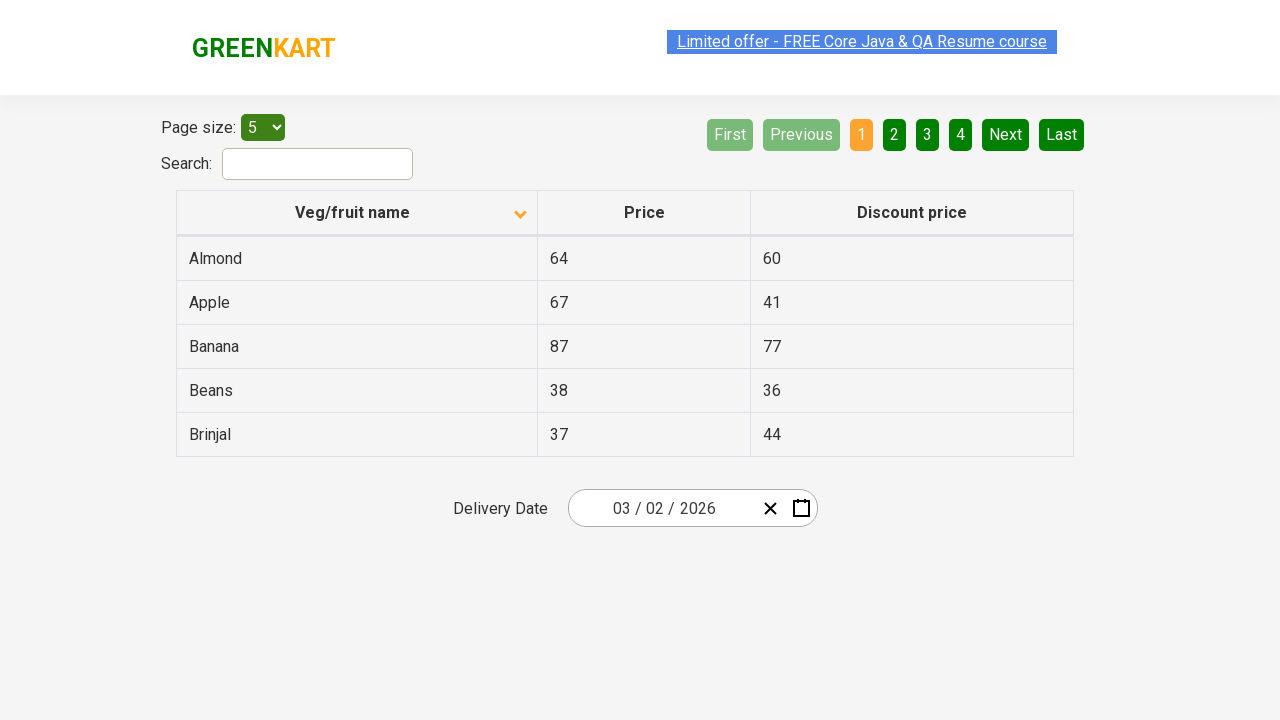

Verified that table is sorted alphabetically
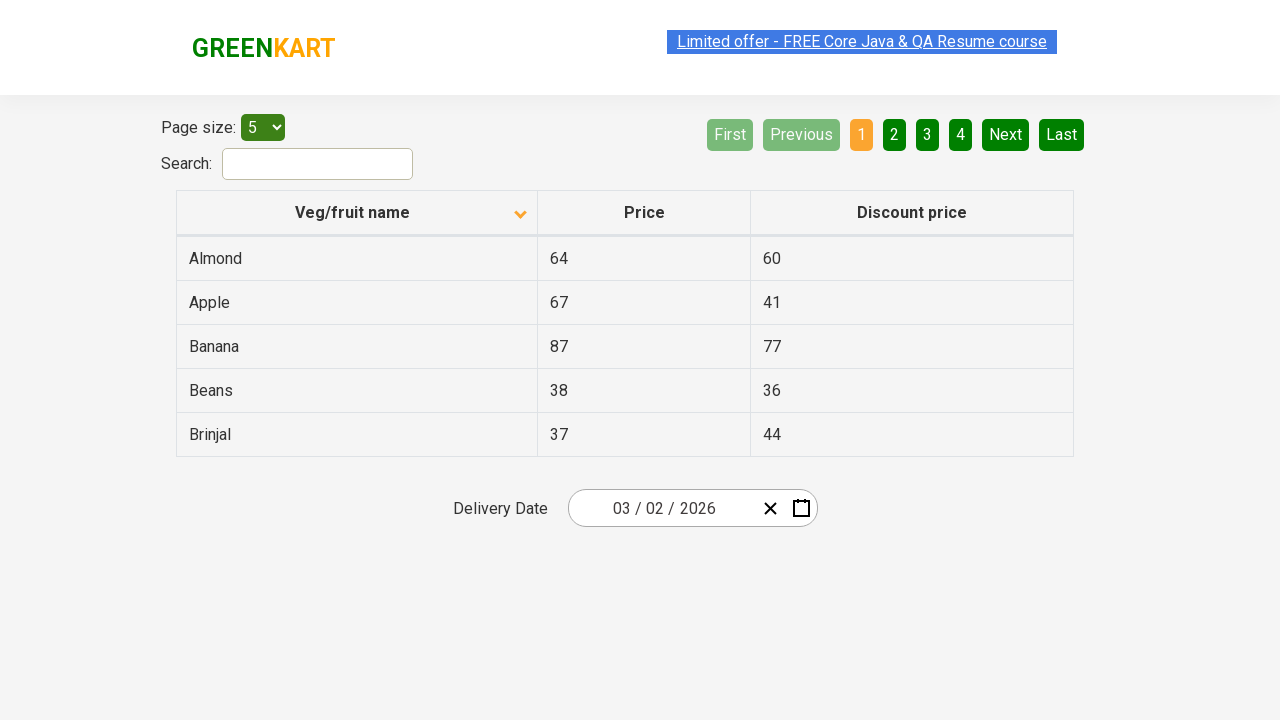

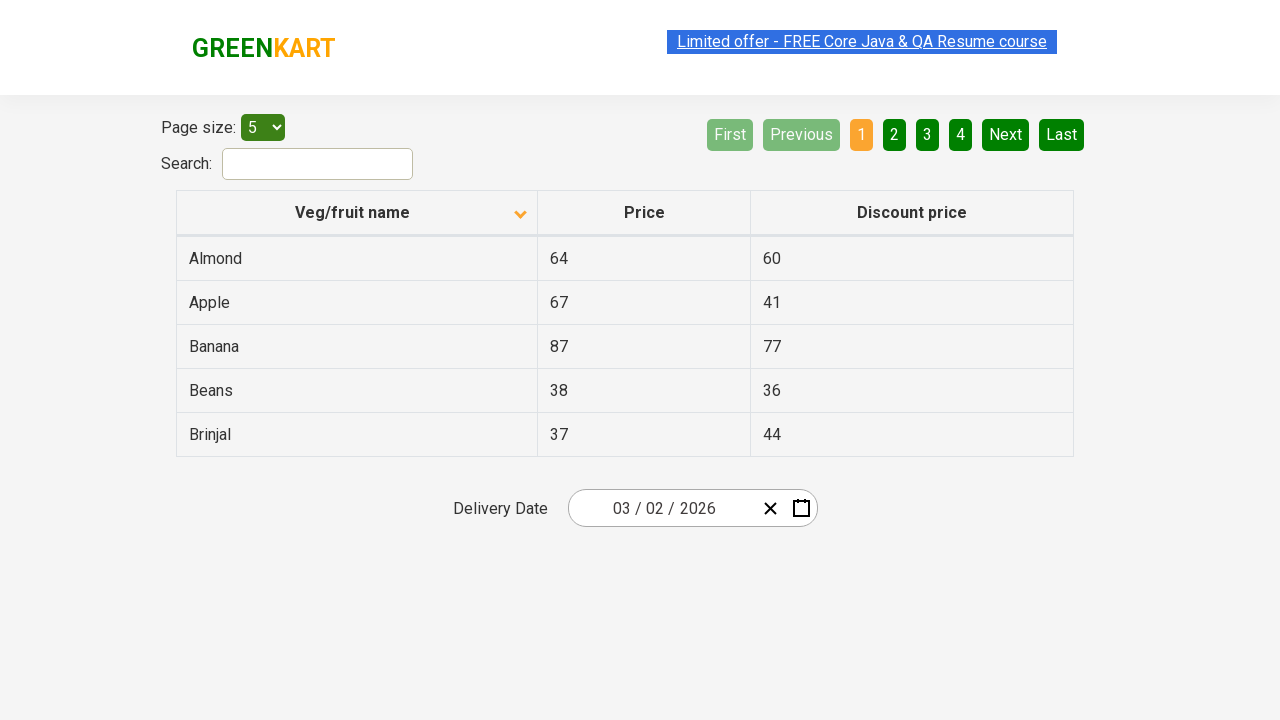